Tests iframe interaction by switching to an iframe, clicking on multiple emoji tabs, then returning to the main content and filling out a form field.

Starting URL: https://www.jqueryscript.net/demo/Easy-iFrame-based-Twitter-Emoji-Picker-Plugin-jQuery-Emoojis/

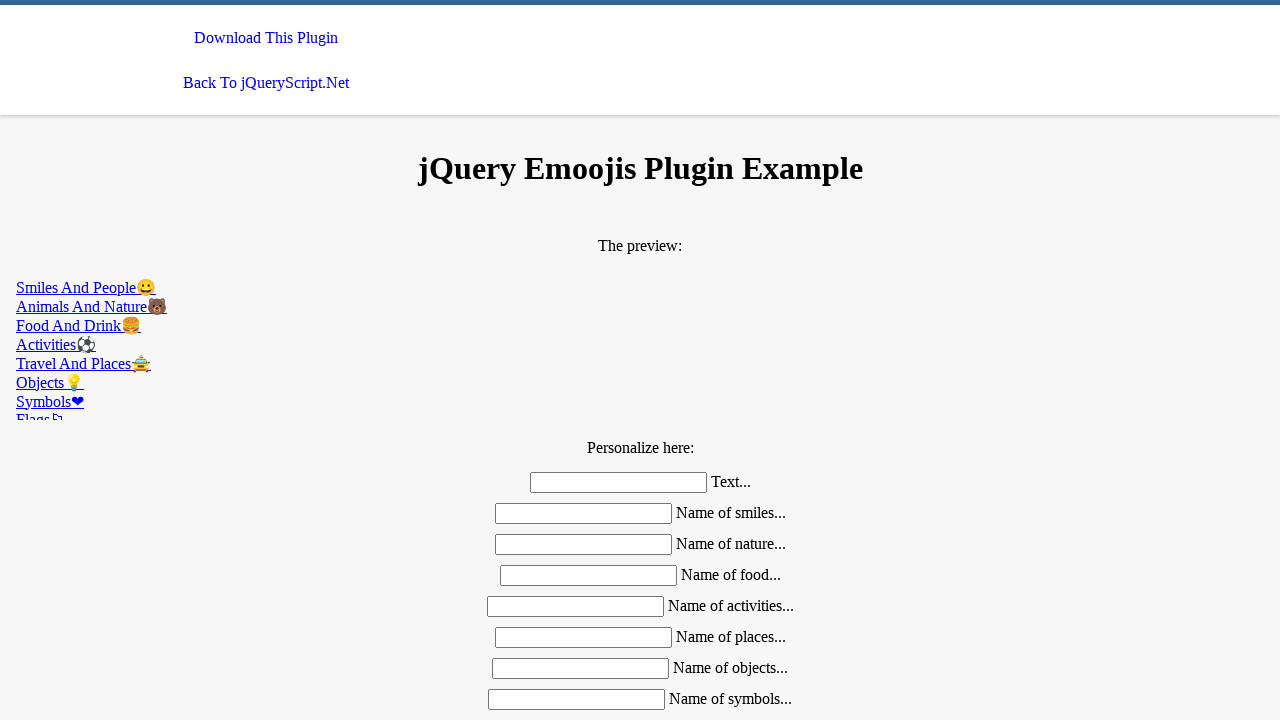

Located the emoojis iframe
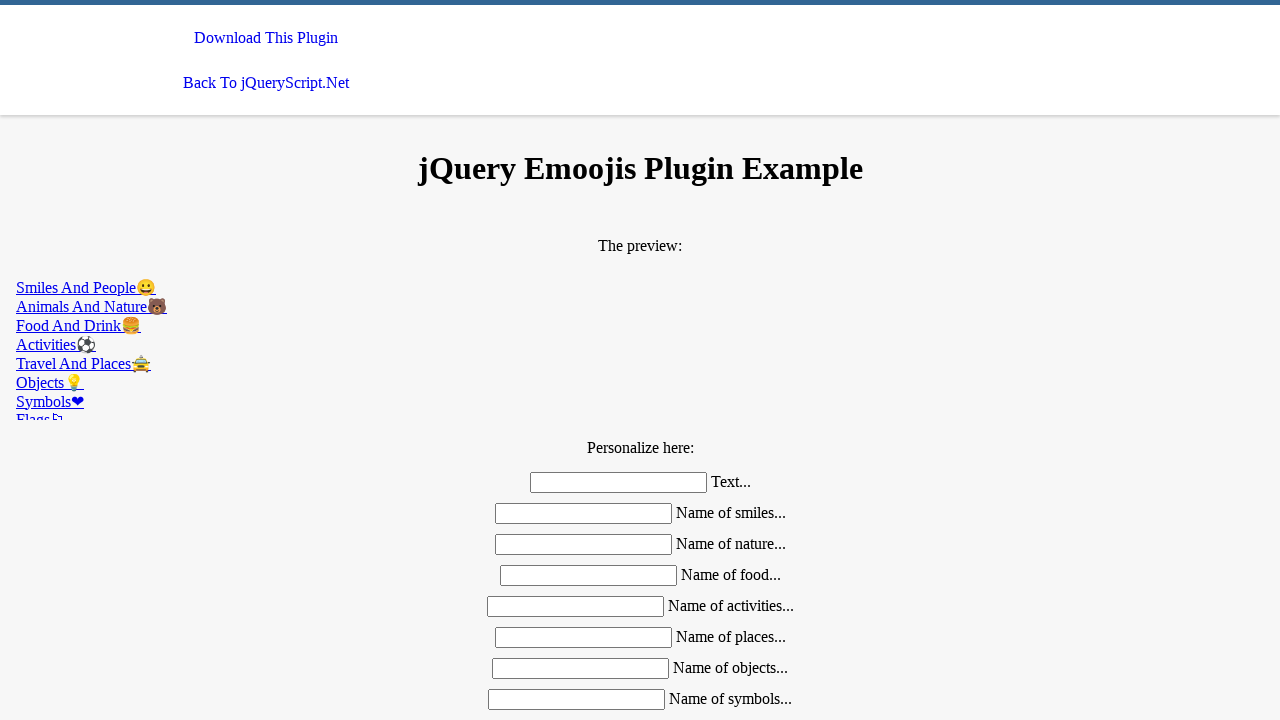

Clicked on the second emoji tab at (640, 306) on #emoojis >> internal:control=enter-frame >> xpath=//div[@class='mdl-tabs__tab-ba
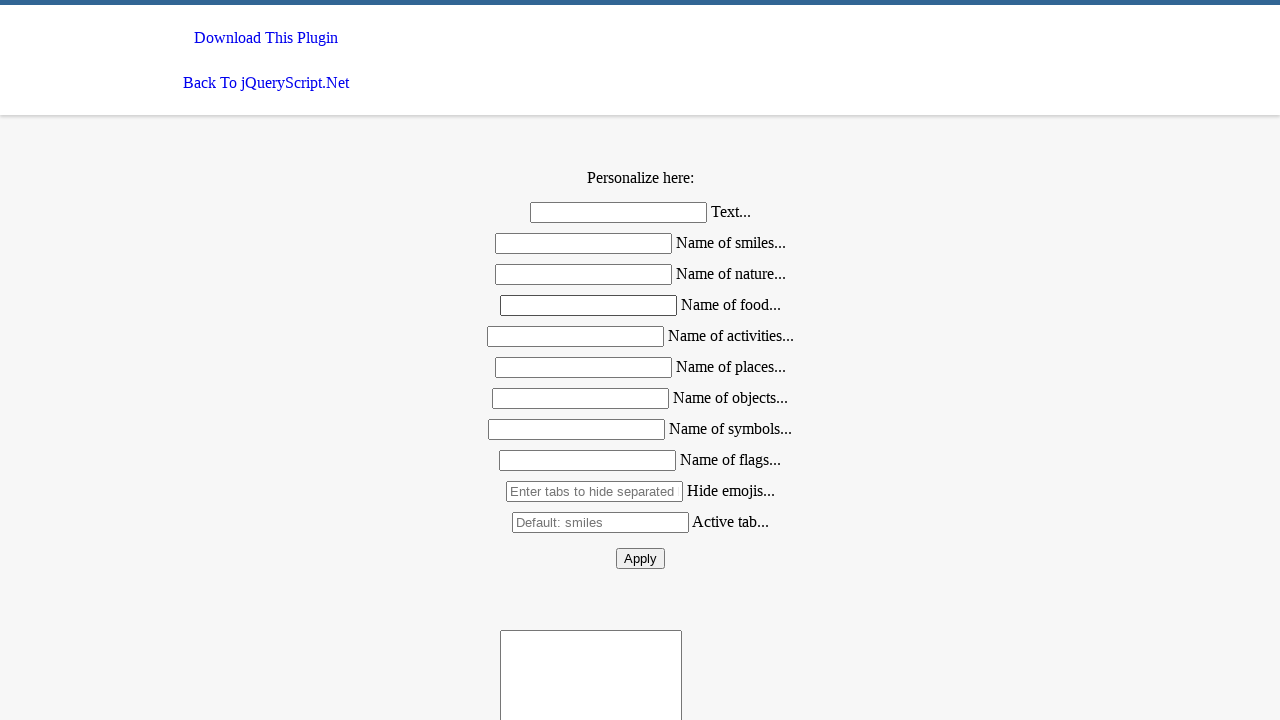

Clicked on the third emoji tab at (640, 326) on #emoojis >> internal:control=enter-frame >> xpath=//div[@class='mdl-tabs__tab-ba
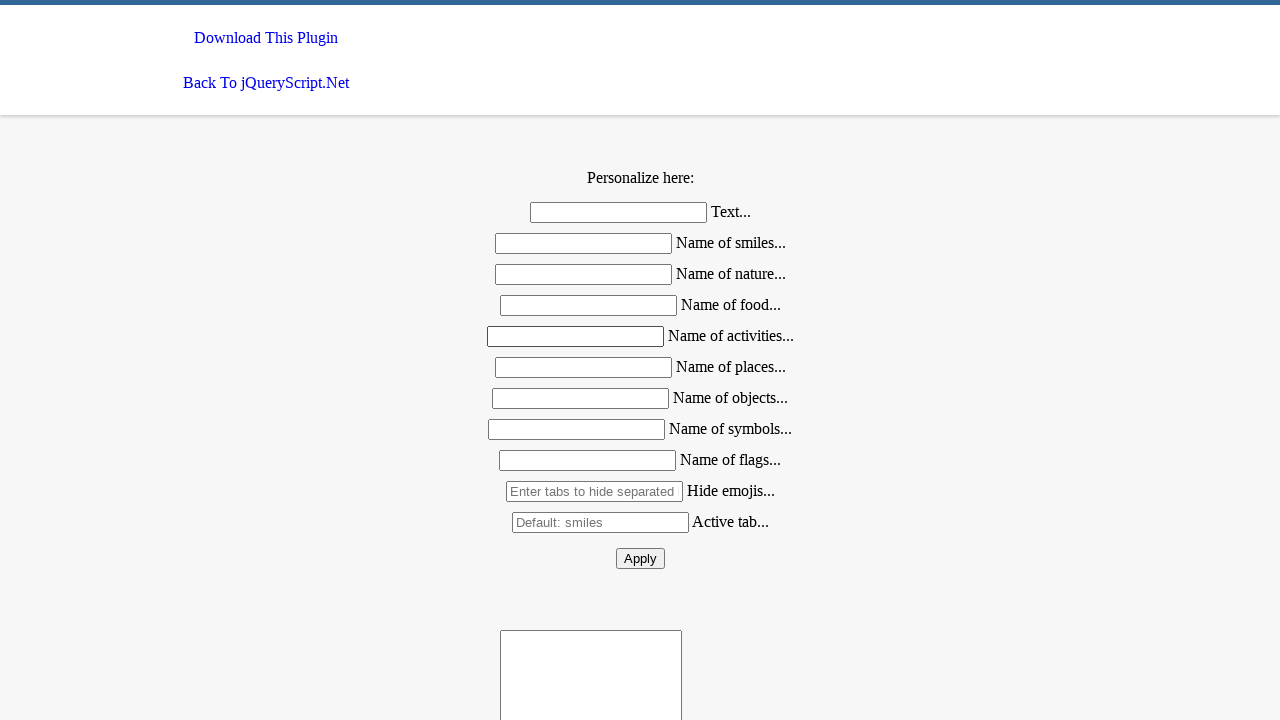

Clicked on the fourth emoji tab at (640, 344) on #emoojis >> internal:control=enter-frame >> xpath=//div[@class='mdl-tabs__tab-ba
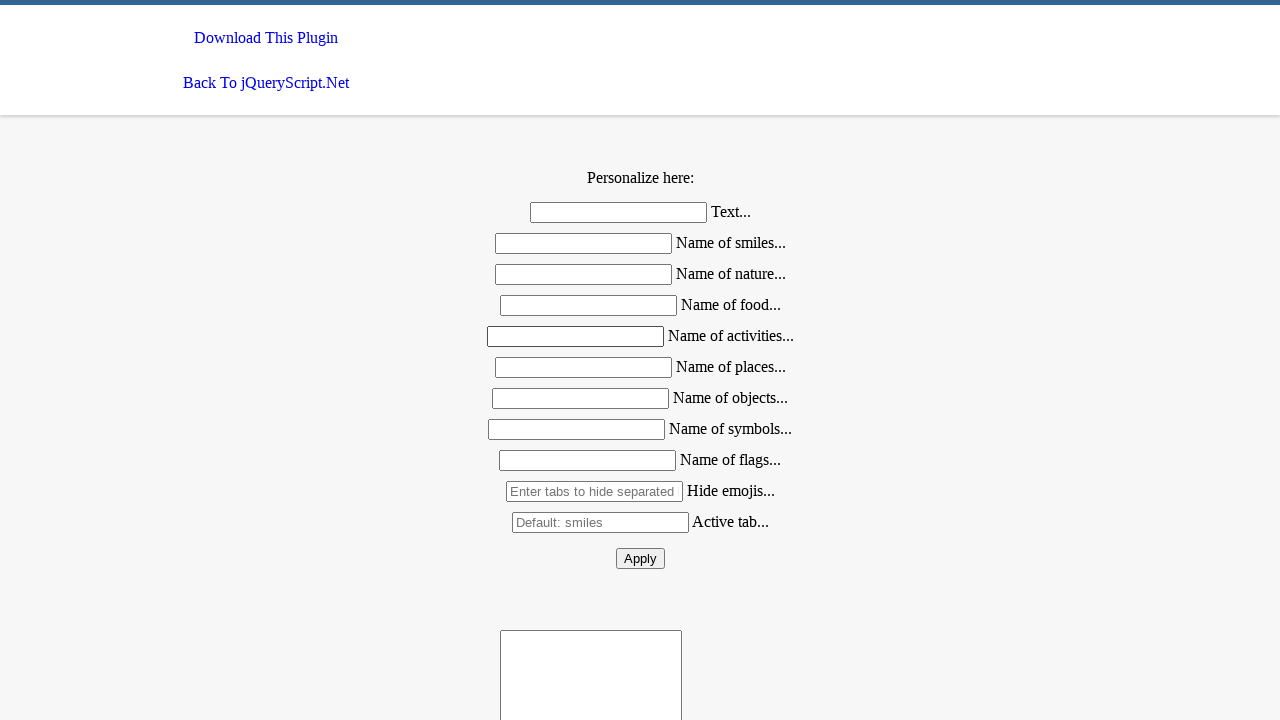

Clicked on the second emoji tab again using direct xpath at (640, 306) on #emoojis >> internal:control=enter-frame >> xpath=//div[@class='mdl-tabs__tab-ba
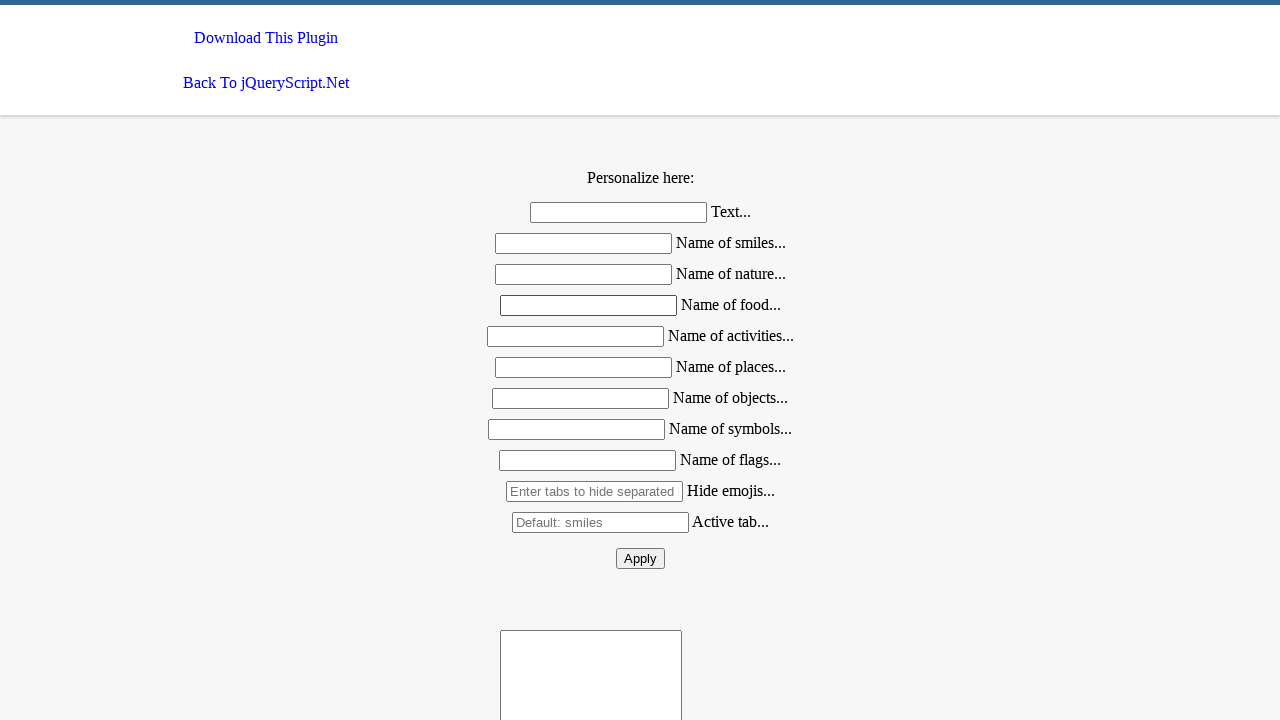

Filled the smiles form field with 'animal' on #smiles
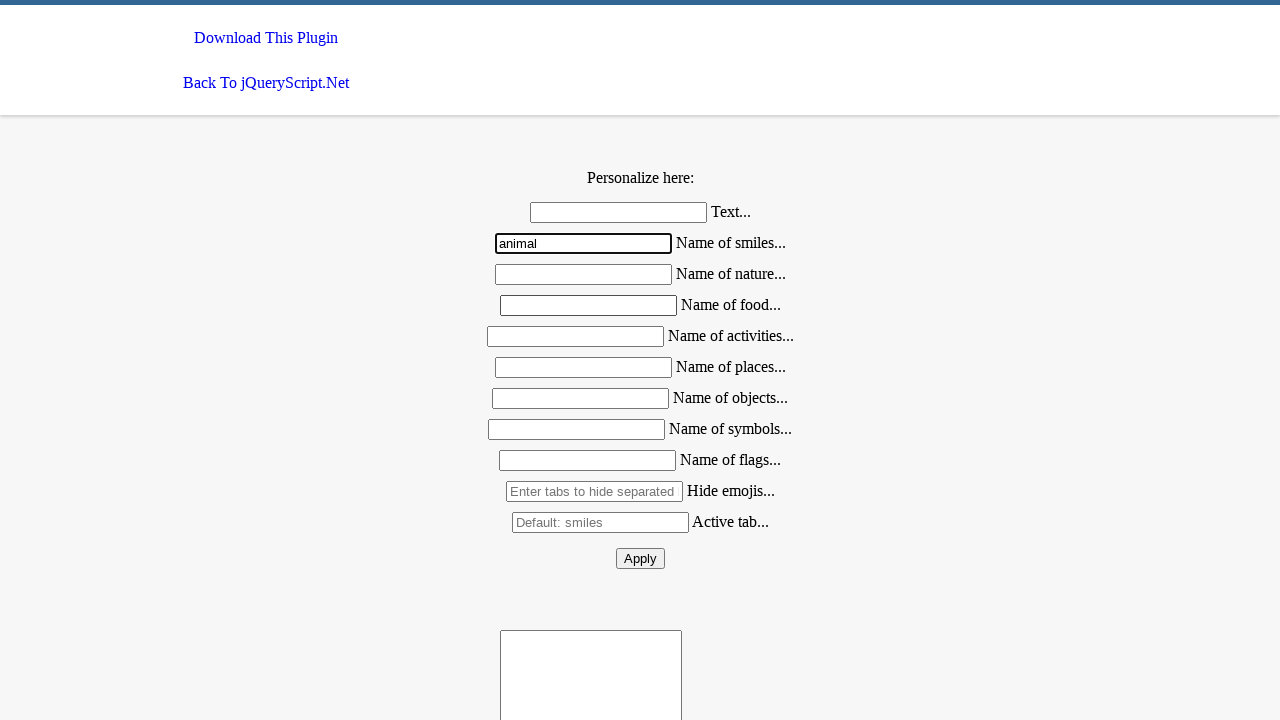

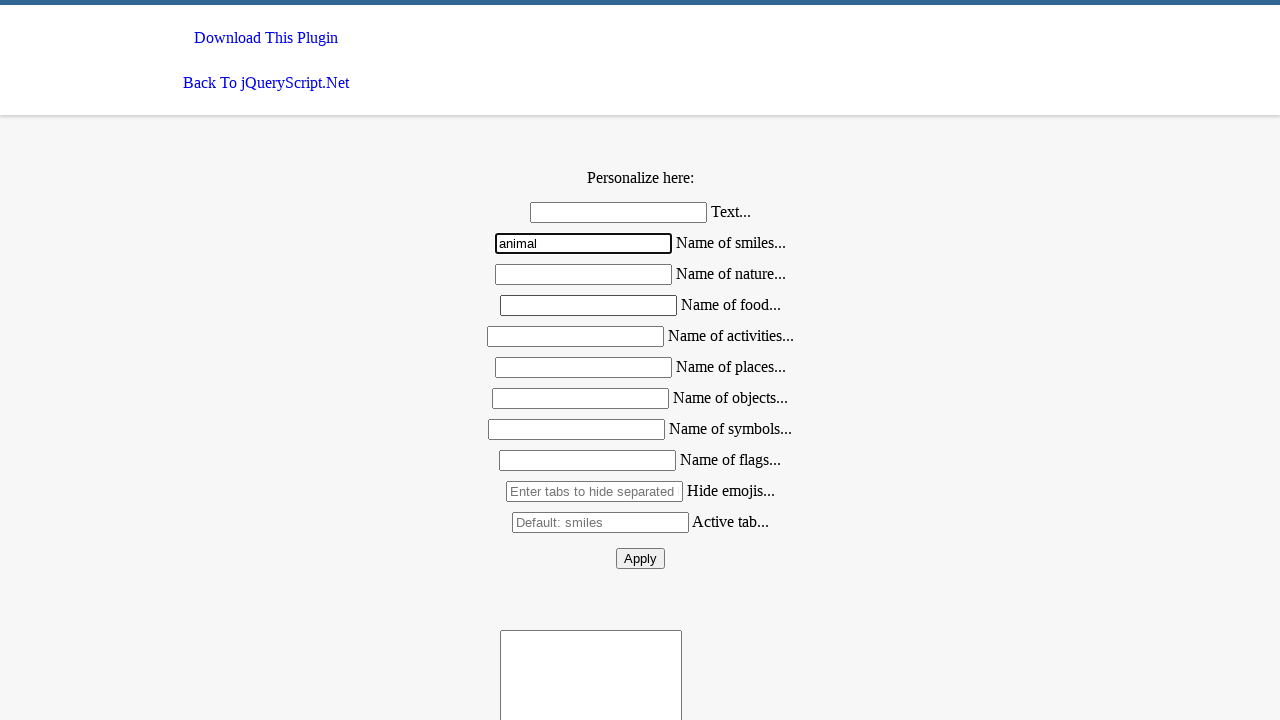